Tests tab handling by clicking on links in the footer section to open them in new tabs, then iterates through all opened tabs to verify they loaded correctly

Starting URL: http://qaclickacademy.com/practice.php

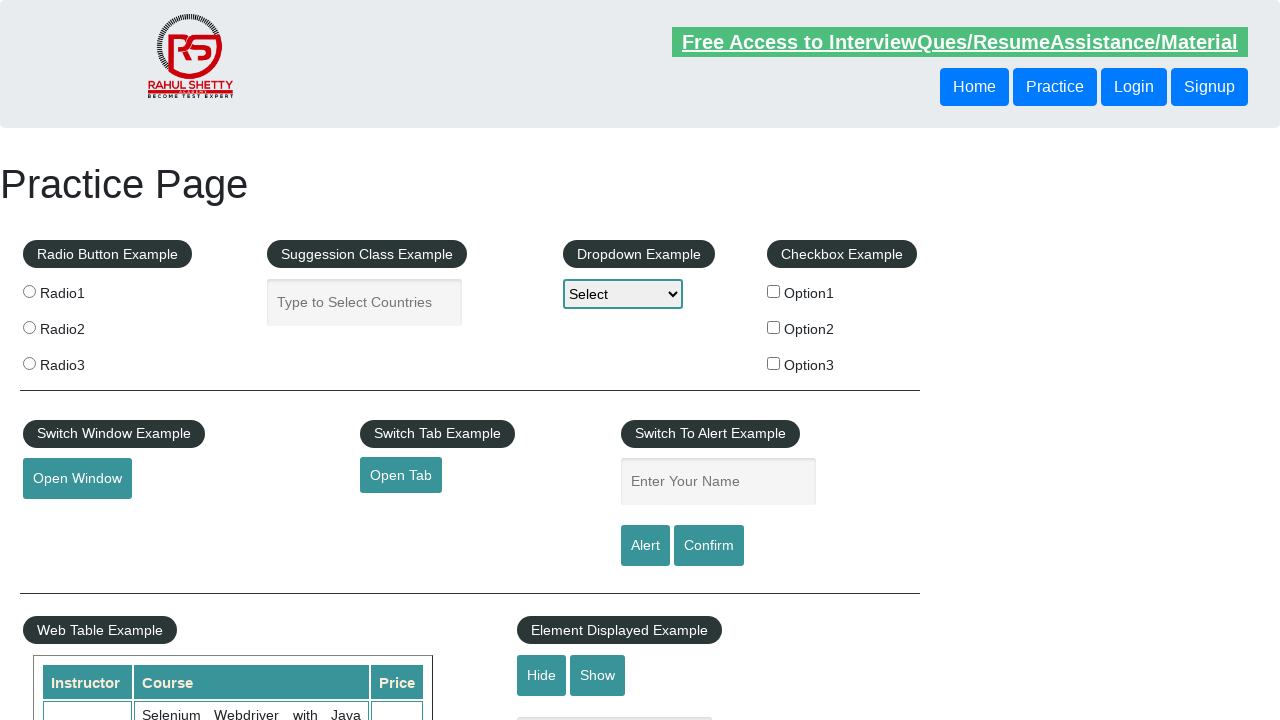

Waited for footer section (#gf-BIG) to load
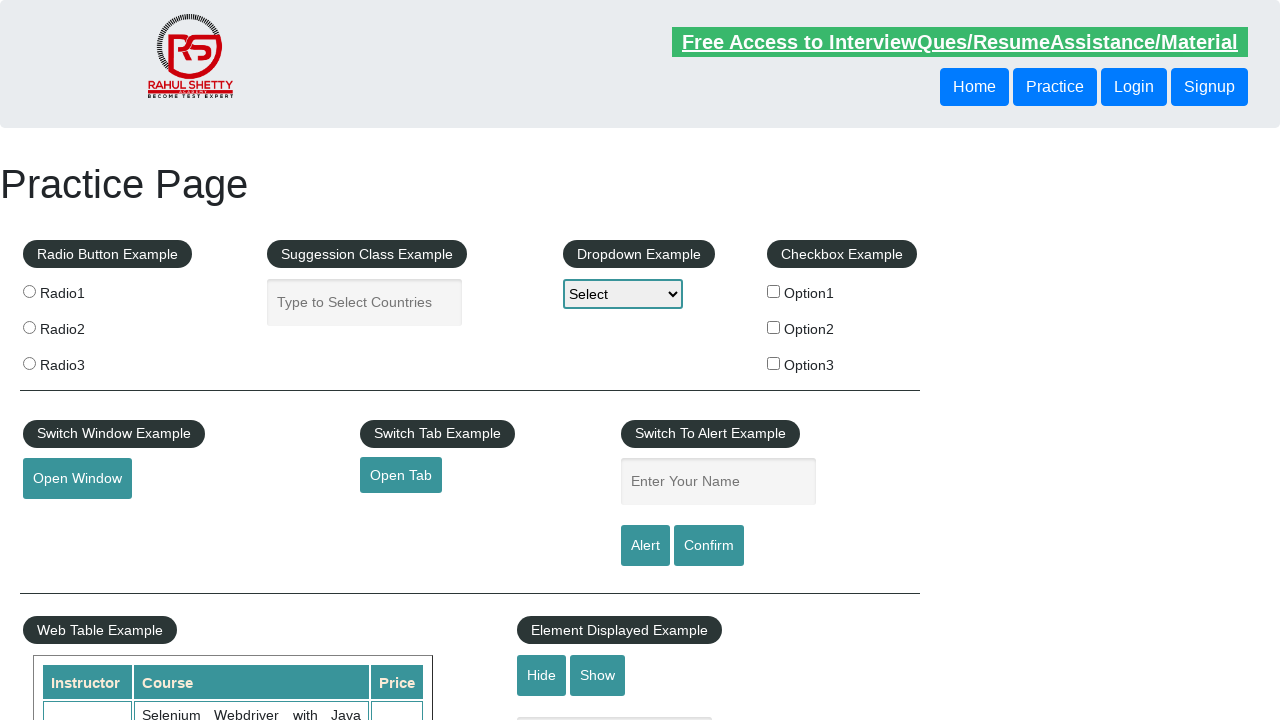

Located footer column containing links
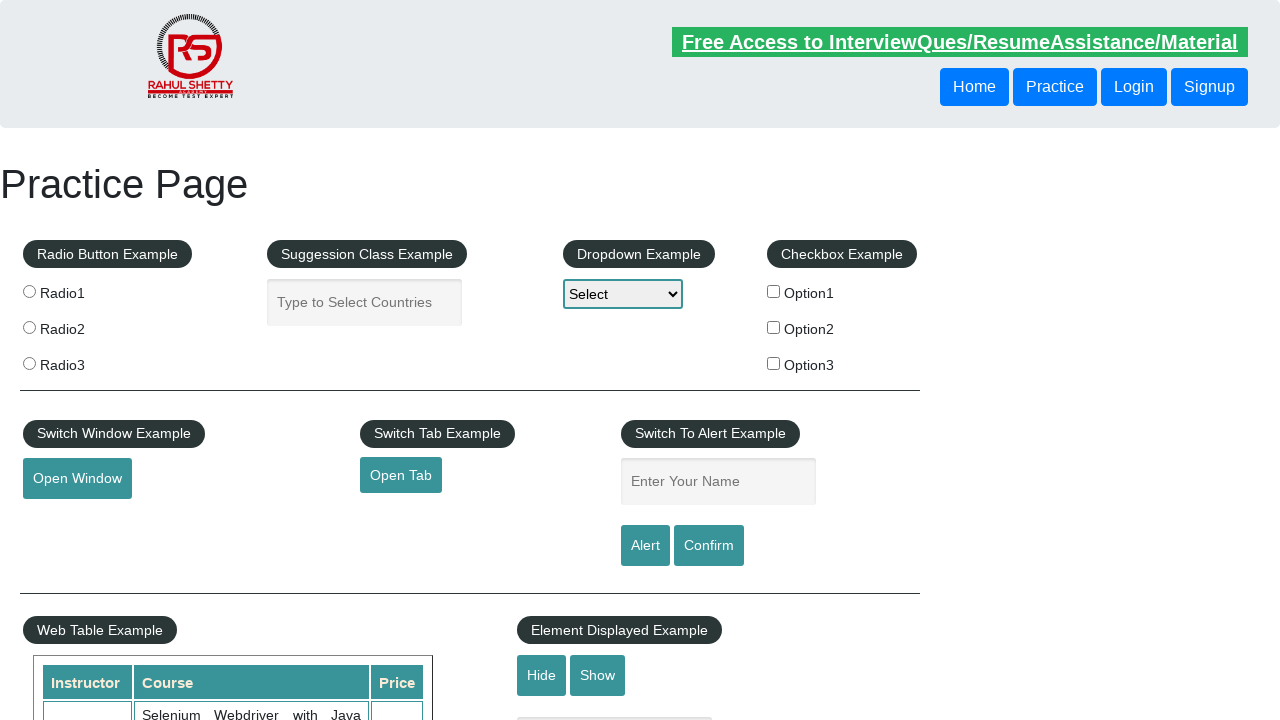

Found 5 links in footer column
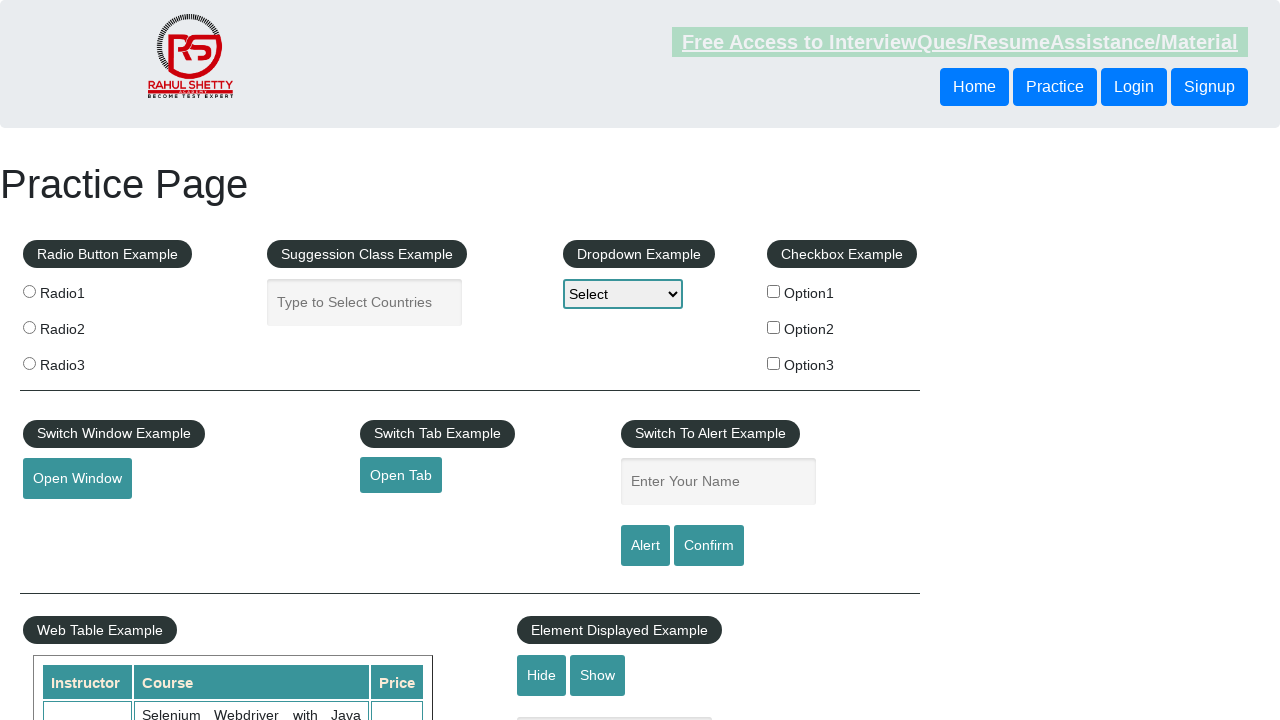

Ctrl+clicked footer link 1 to open in new tab at (68, 520) on xpath=//table/tbody/tr/td[1]/ul >> a >> nth=1
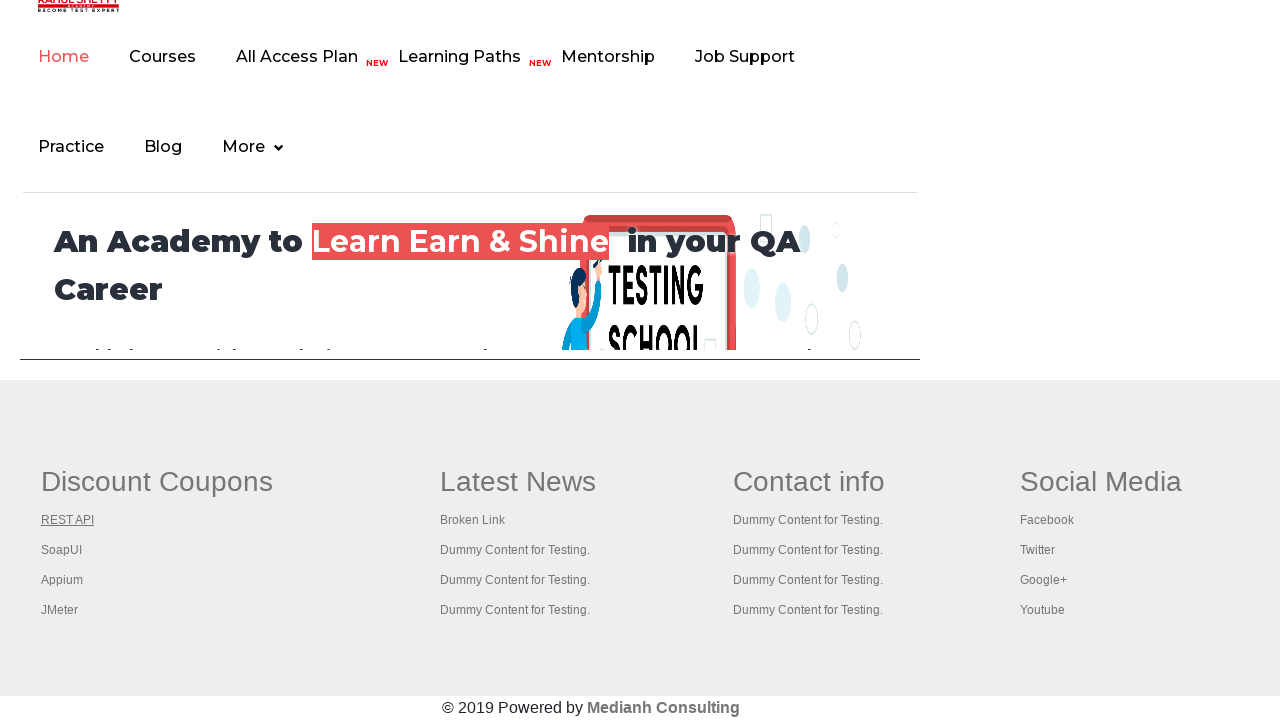

Waited 2 seconds for new tab to initialize after link 1
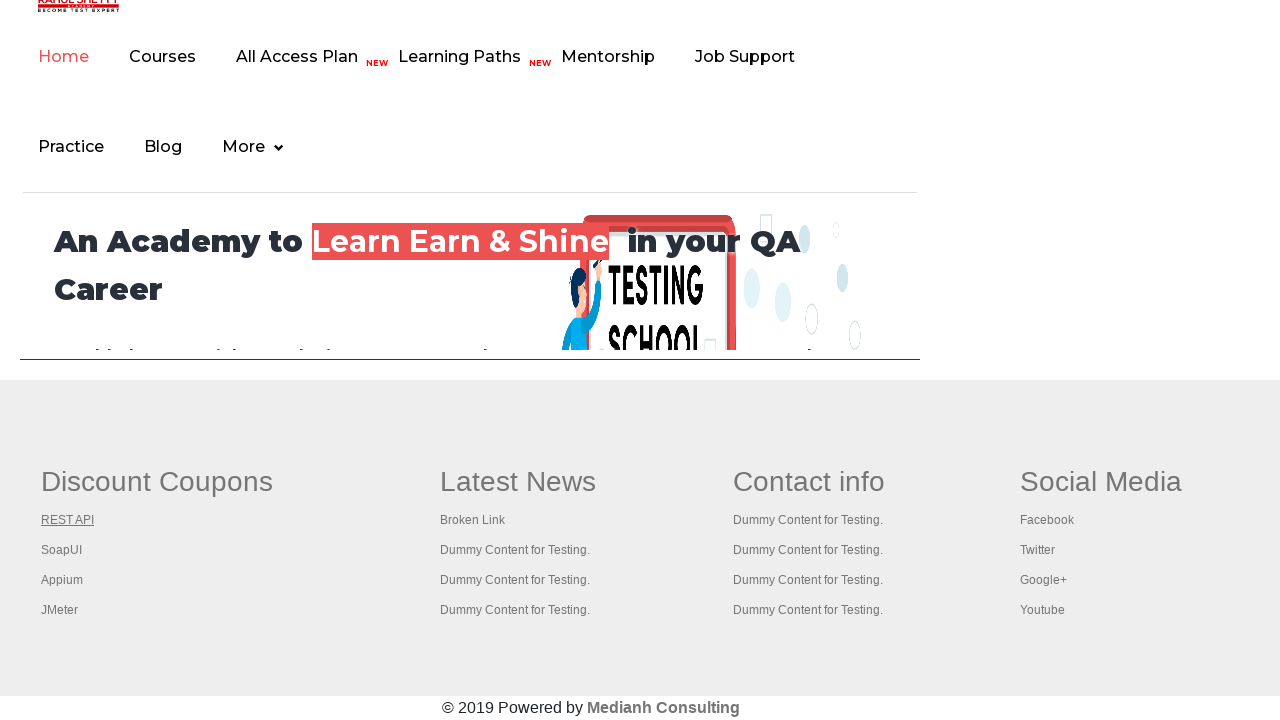

Ctrl+clicked footer link 2 to open in new tab at (62, 550) on xpath=//table/tbody/tr/td[1]/ul >> a >> nth=2
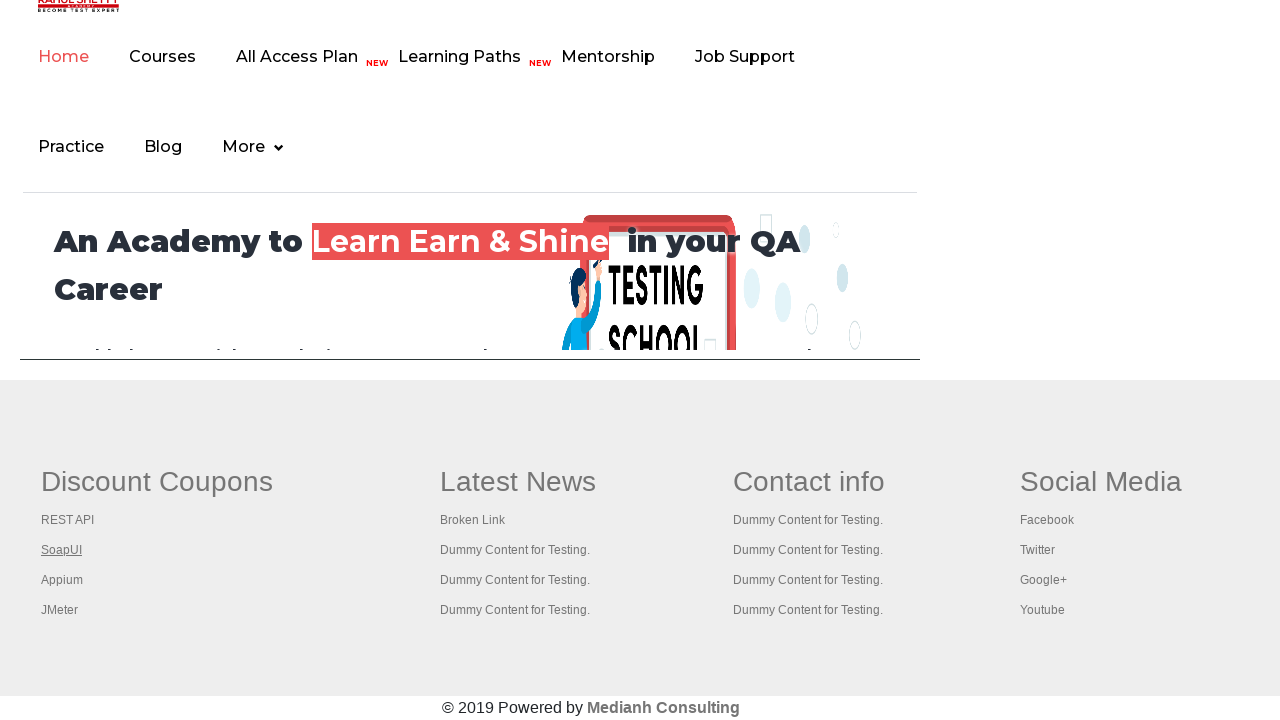

Waited 2 seconds for new tab to initialize after link 2
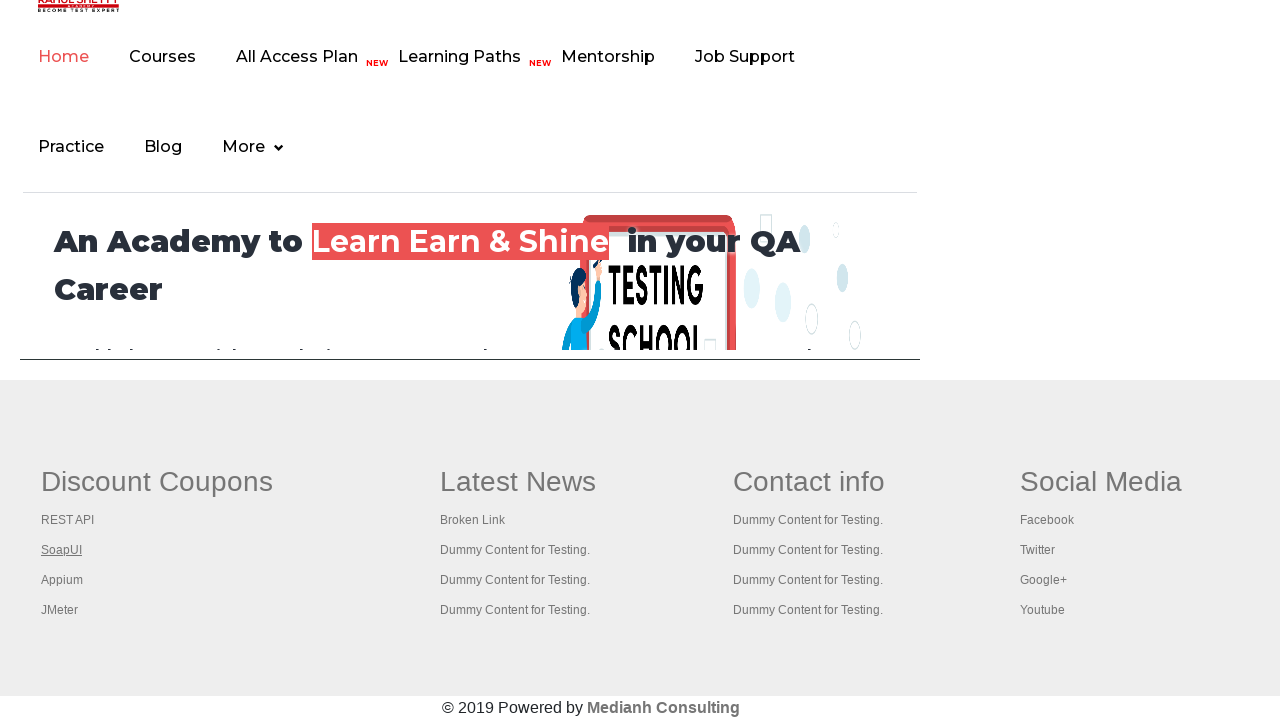

Ctrl+clicked footer link 3 to open in new tab at (62, 580) on xpath=//table/tbody/tr/td[1]/ul >> a >> nth=3
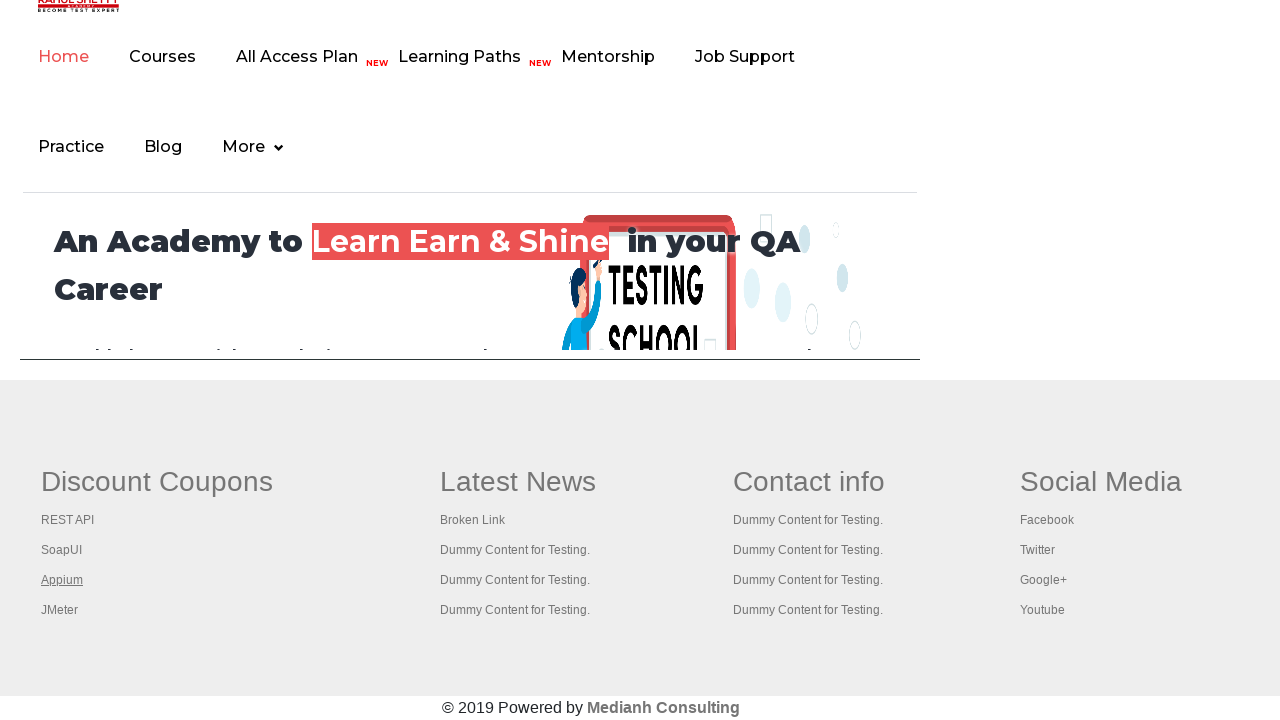

Waited 2 seconds for new tab to initialize after link 3
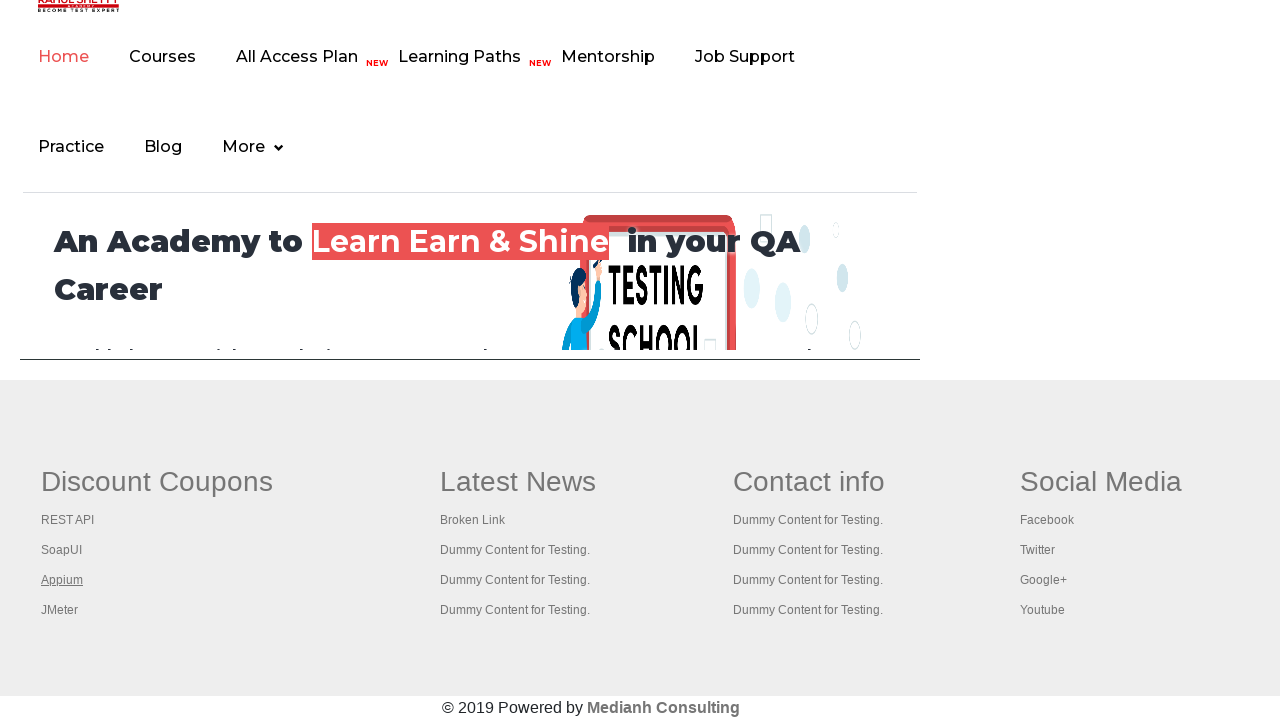

Ctrl+clicked footer link 4 to open in new tab at (60, 610) on xpath=//table/tbody/tr/td[1]/ul >> a >> nth=4
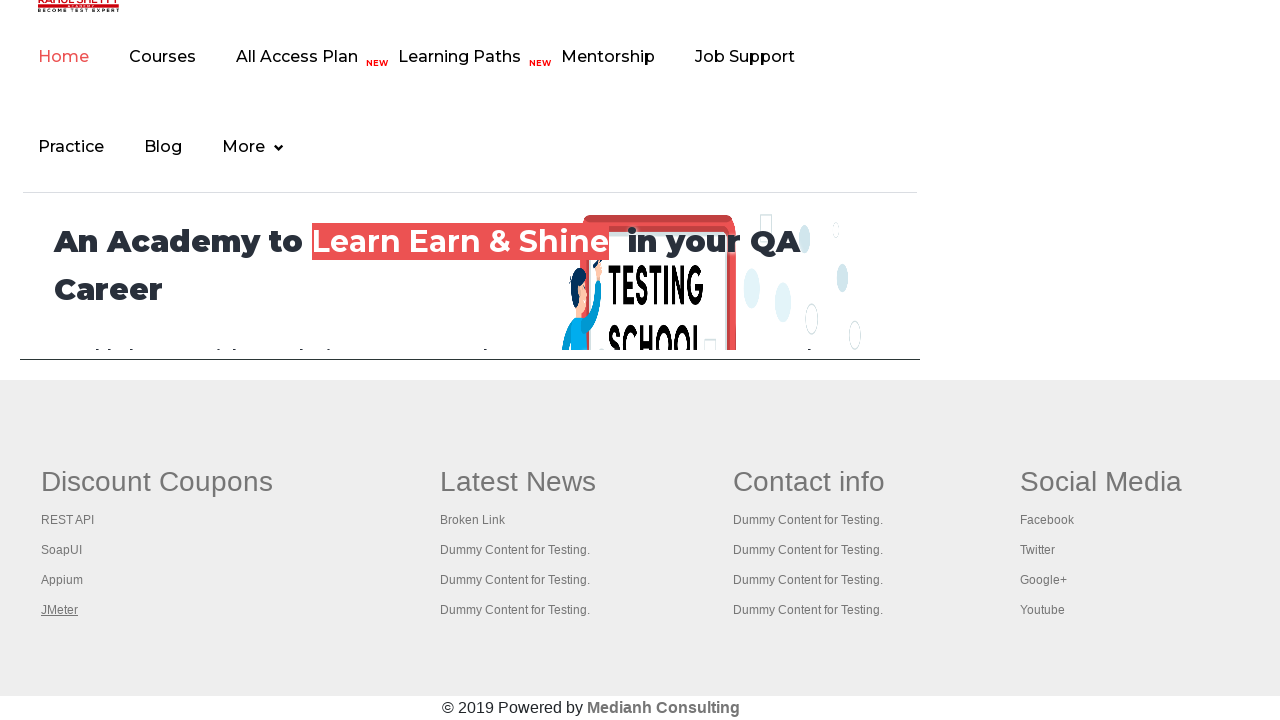

Waited 2 seconds for new tab to initialize after link 4
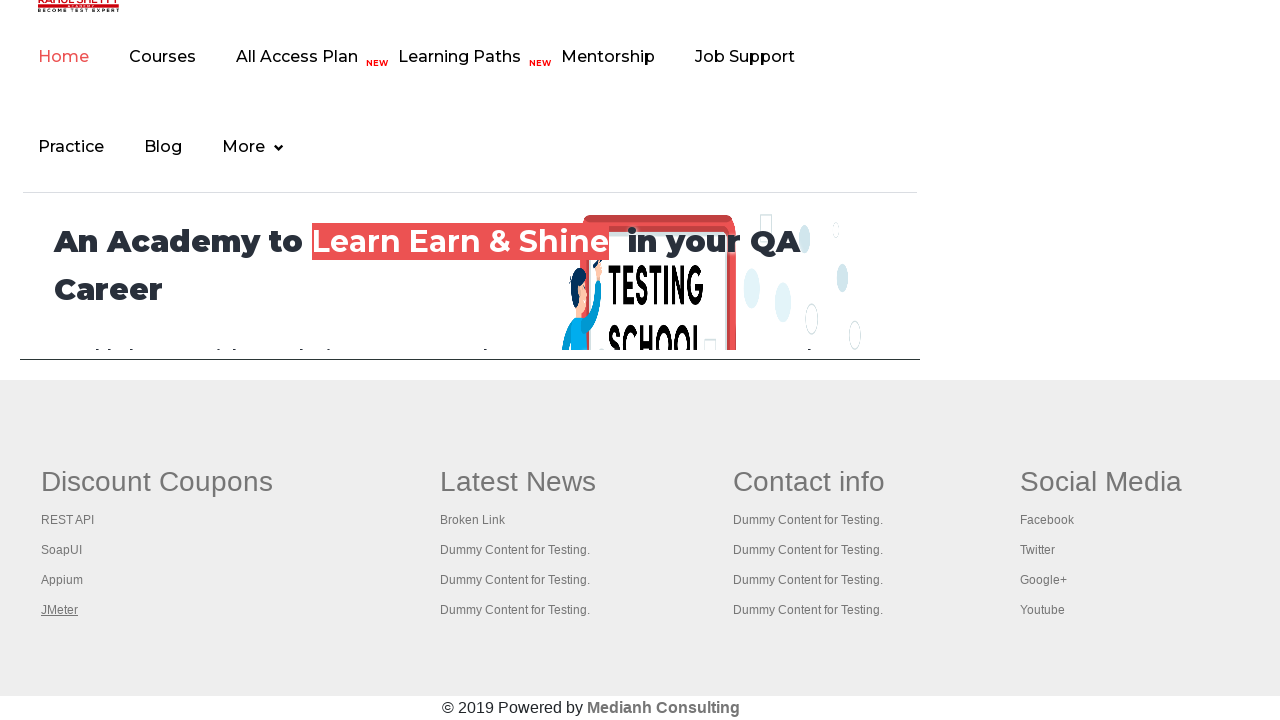

Collected all 5 open tabs/pages
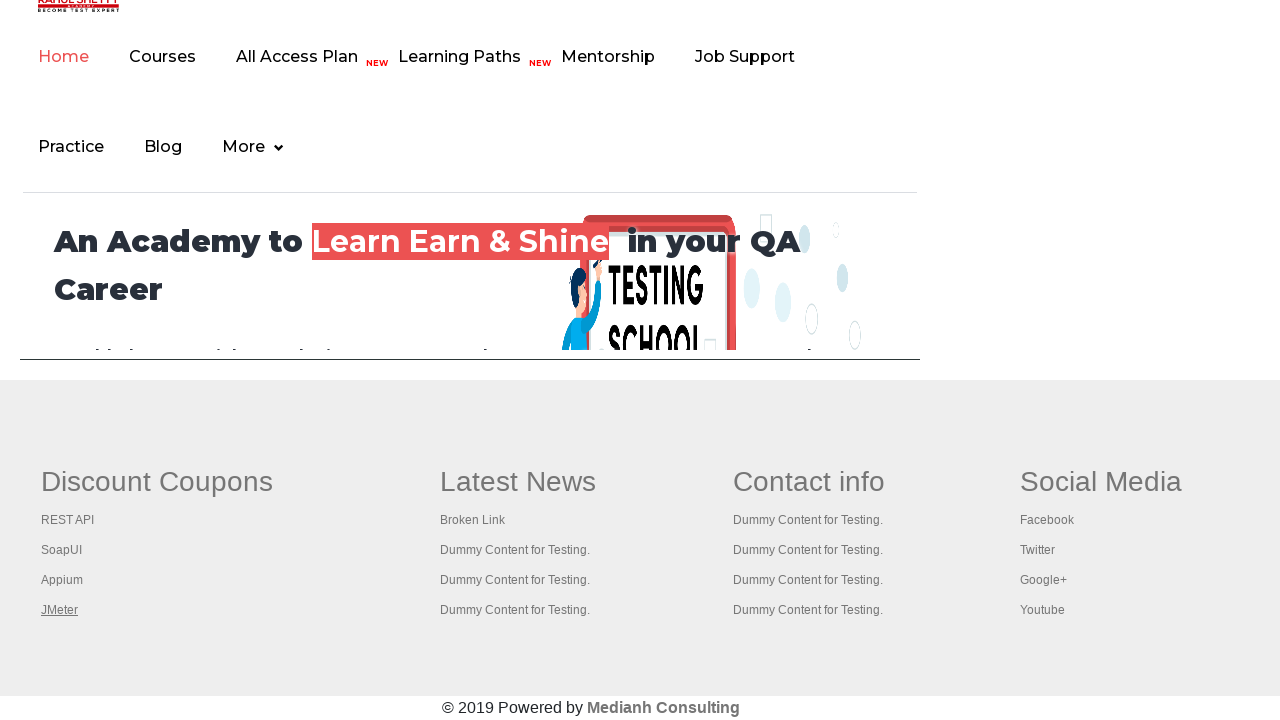

Switched to tab 1 and brought it to front
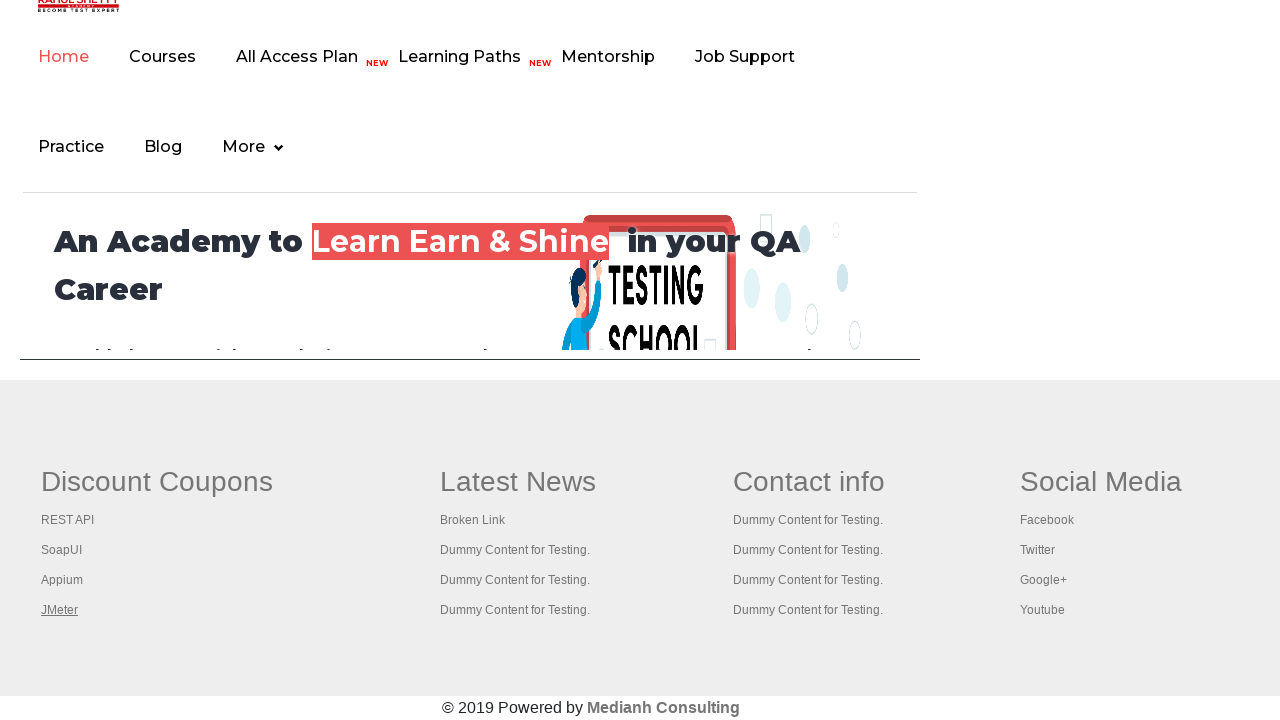

Tab 1 reached domcontentloaded state
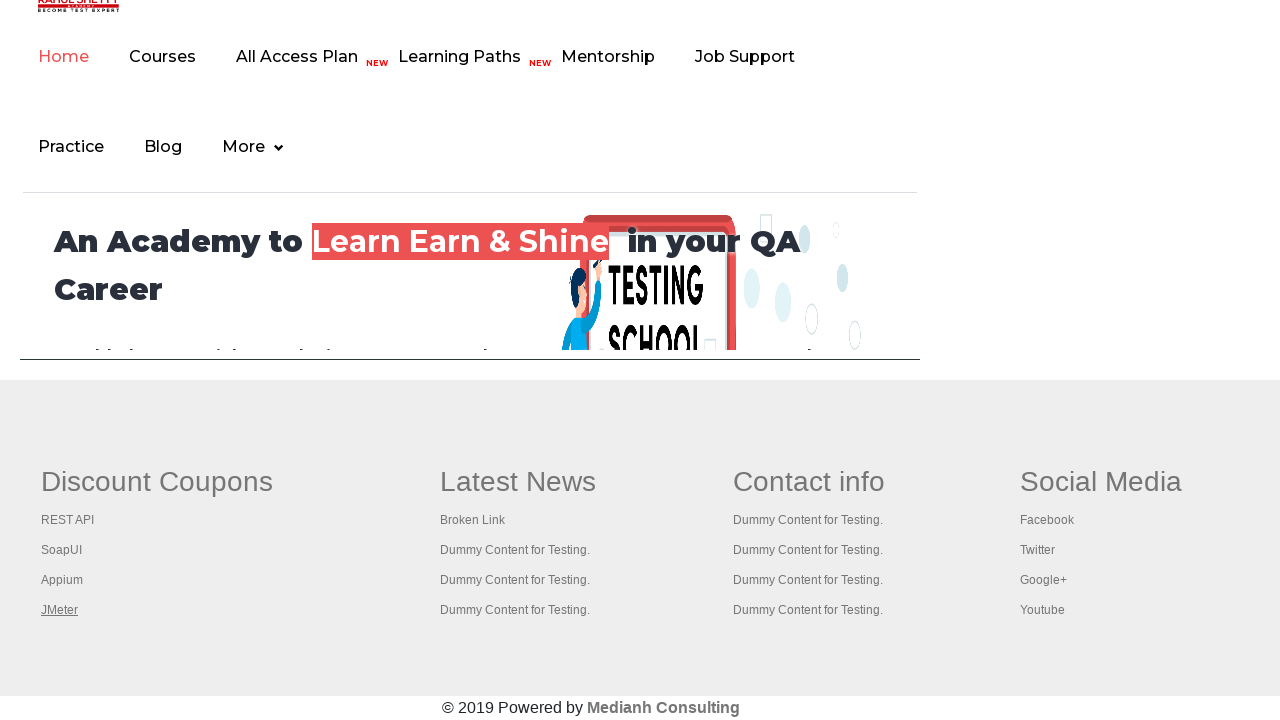

Switched to tab 2 and brought it to front
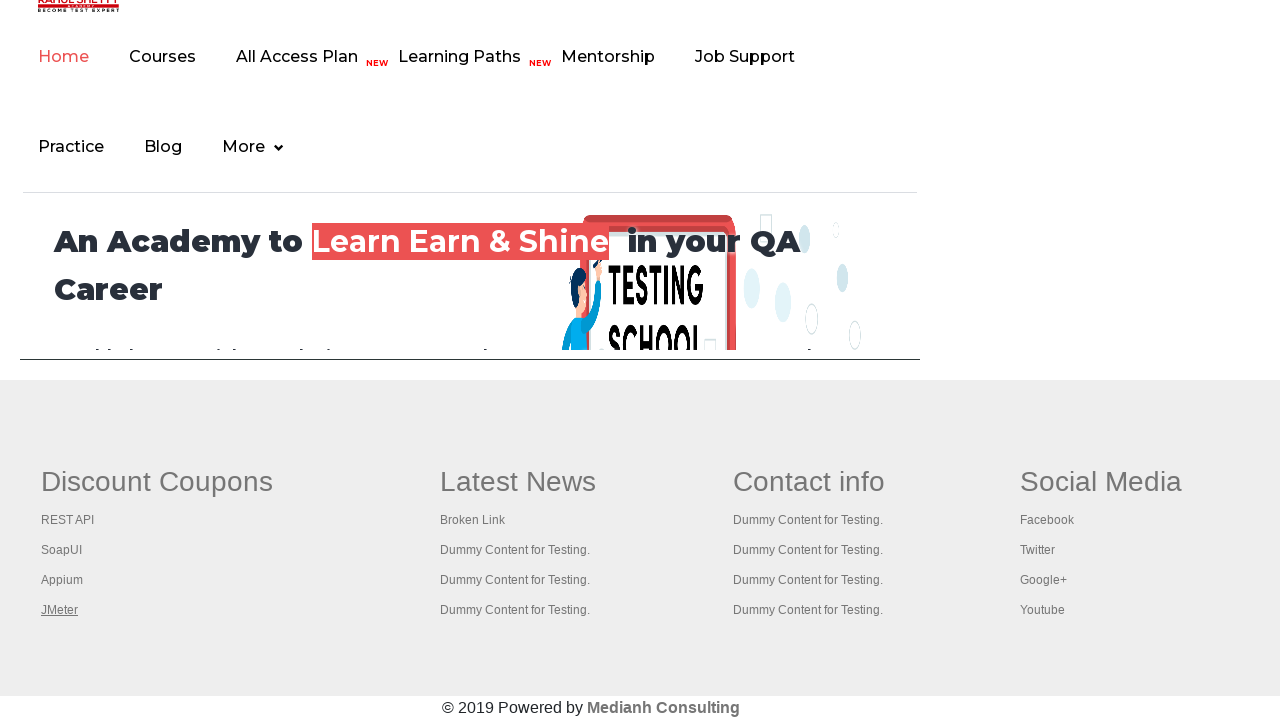

Tab 2 reached domcontentloaded state
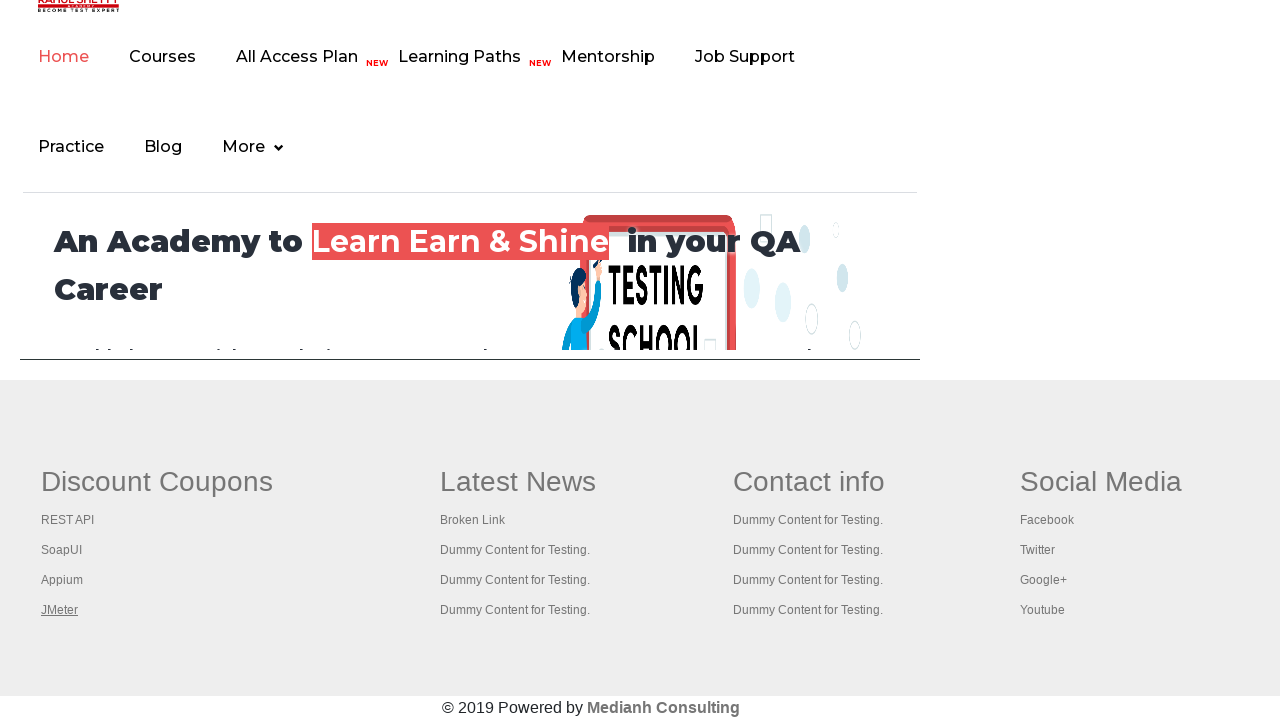

Switched to tab 3 and brought it to front
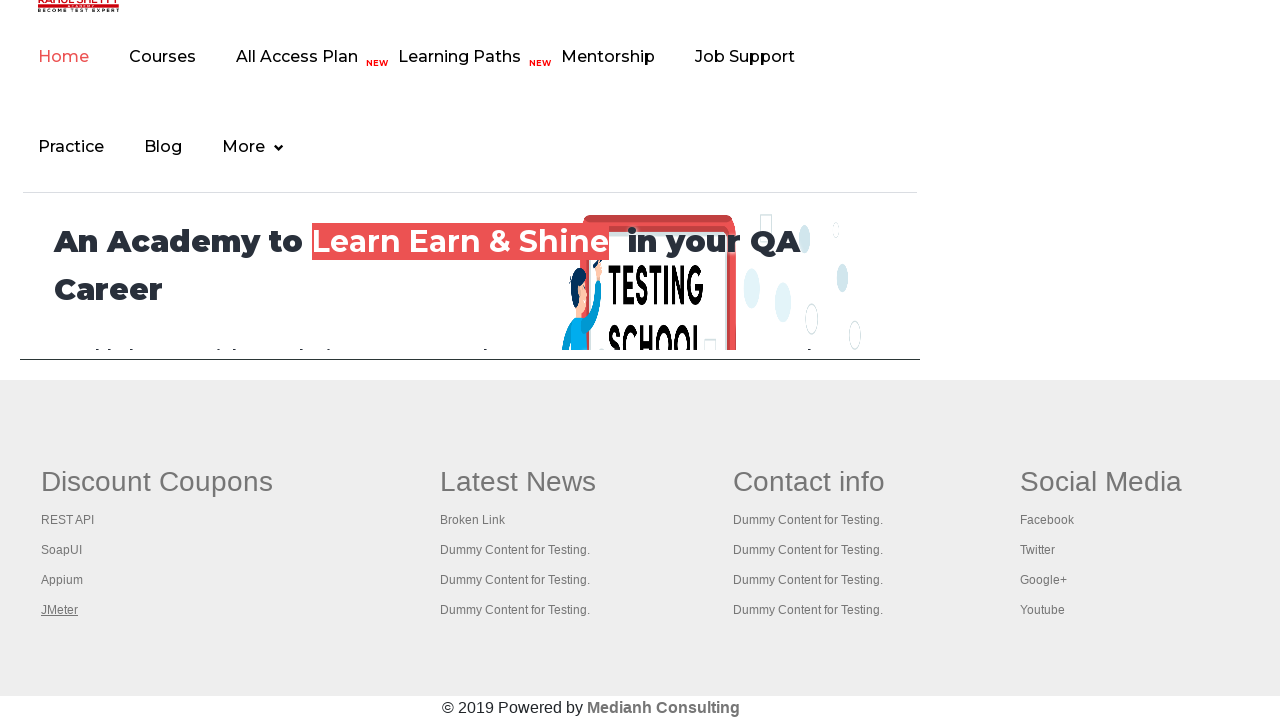

Tab 3 reached domcontentloaded state
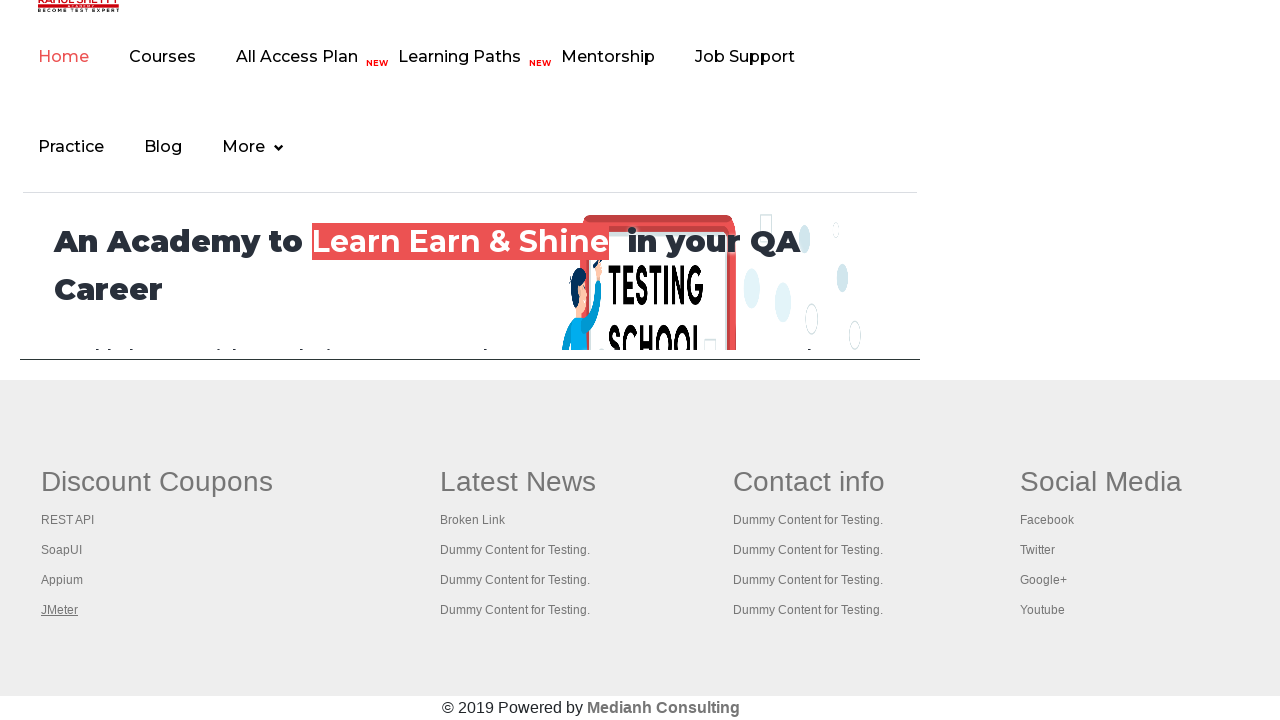

Switched to tab 4 and brought it to front
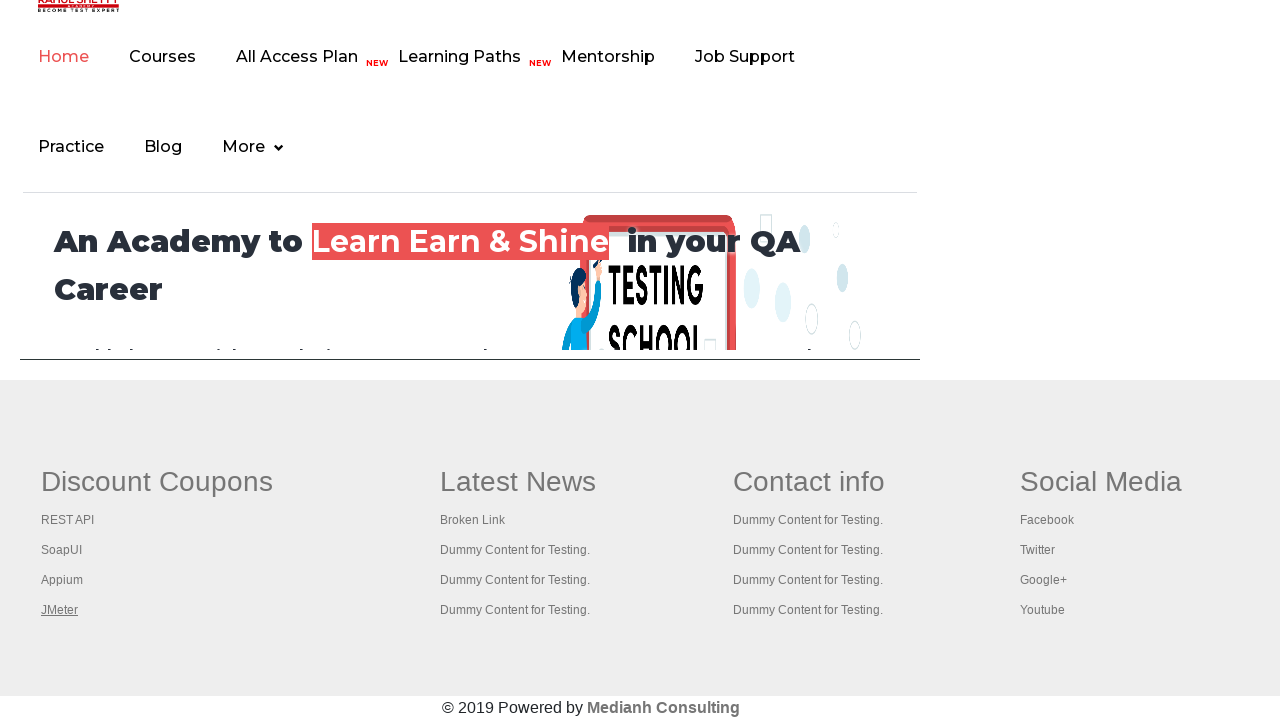

Tab 4 reached domcontentloaded state
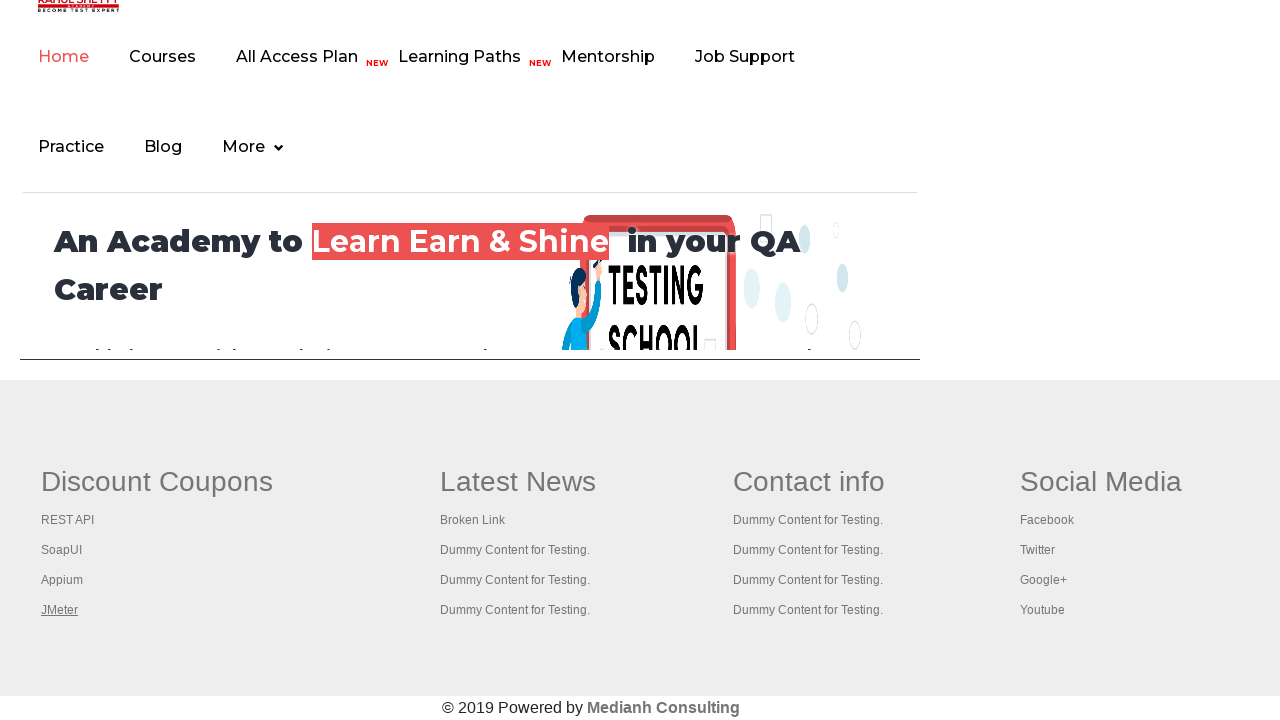

Switched to tab 5 and brought it to front
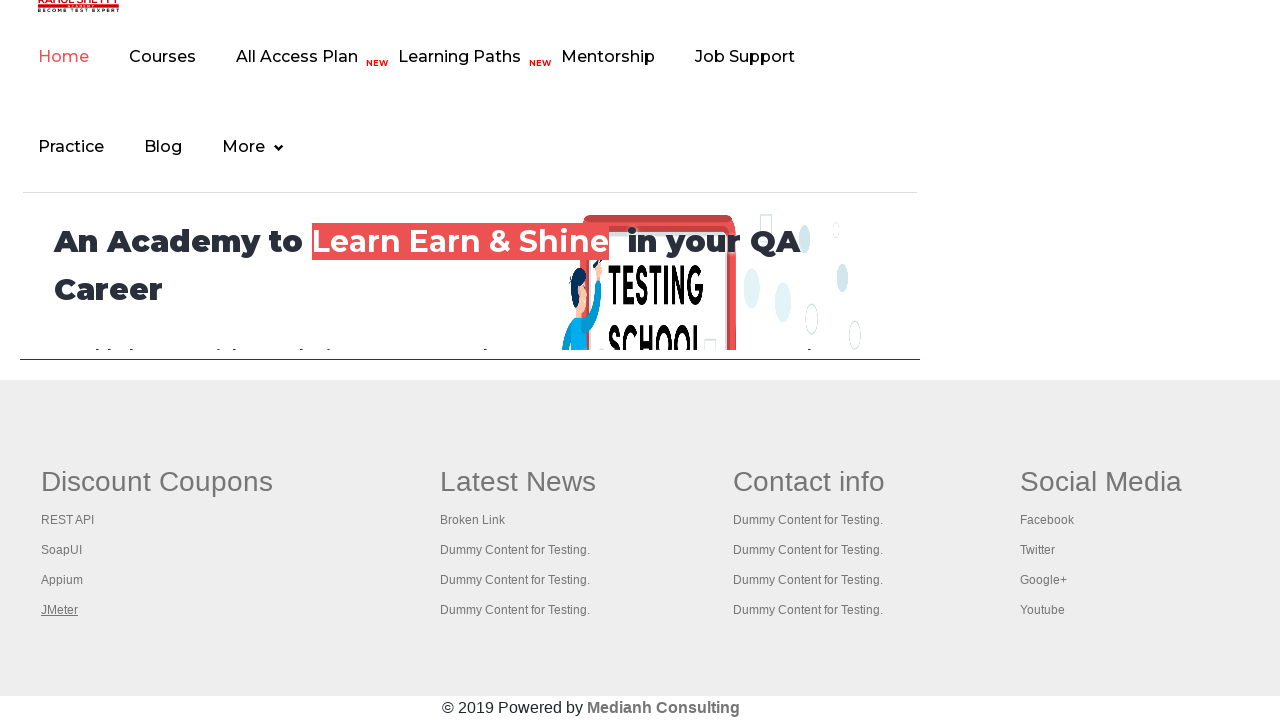

Tab 5 reached domcontentloaded state
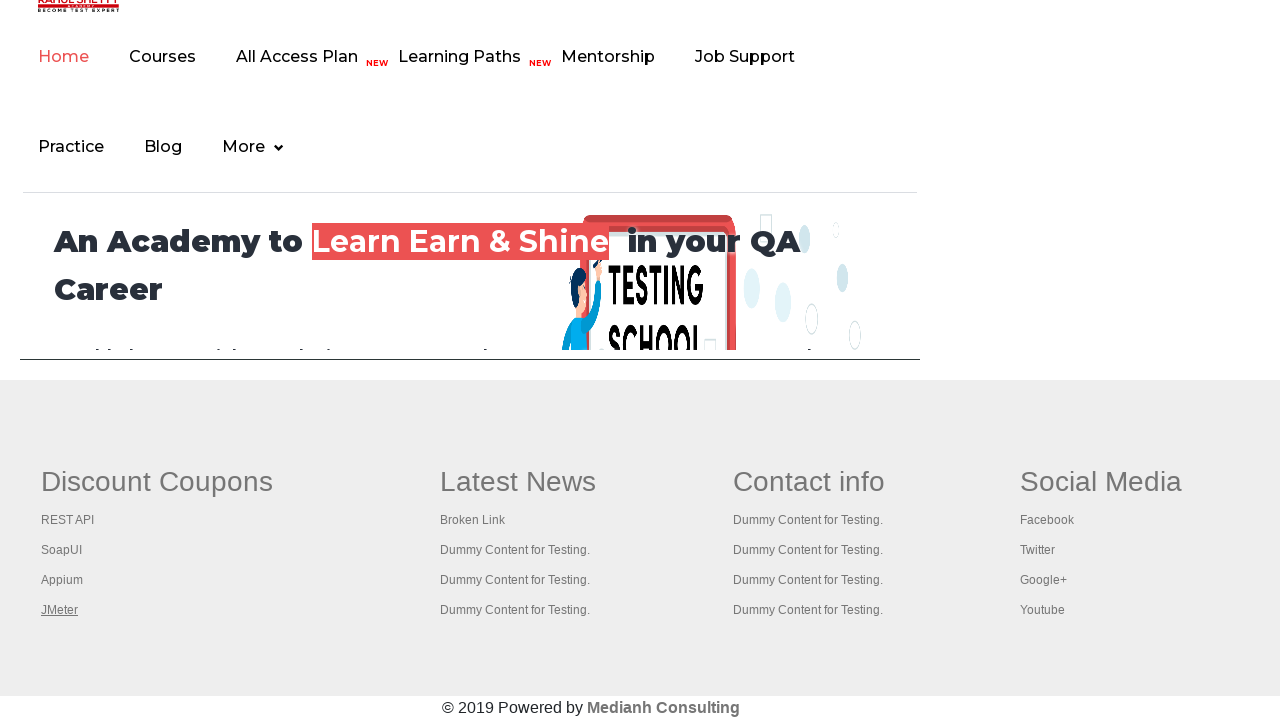

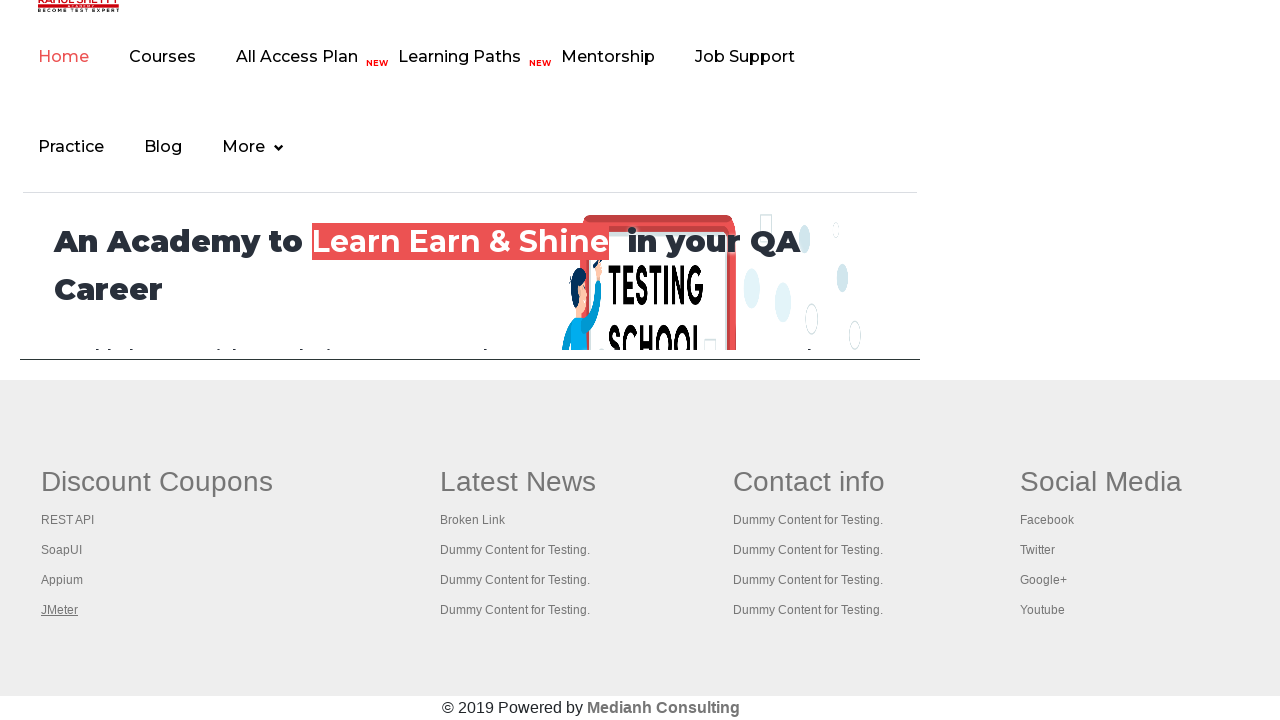